Navigates to a DataTables example page with scrollable content and scrolls down within the table element

Starting URL: https://datatables.net/examples/basic_init/scroll_y.html

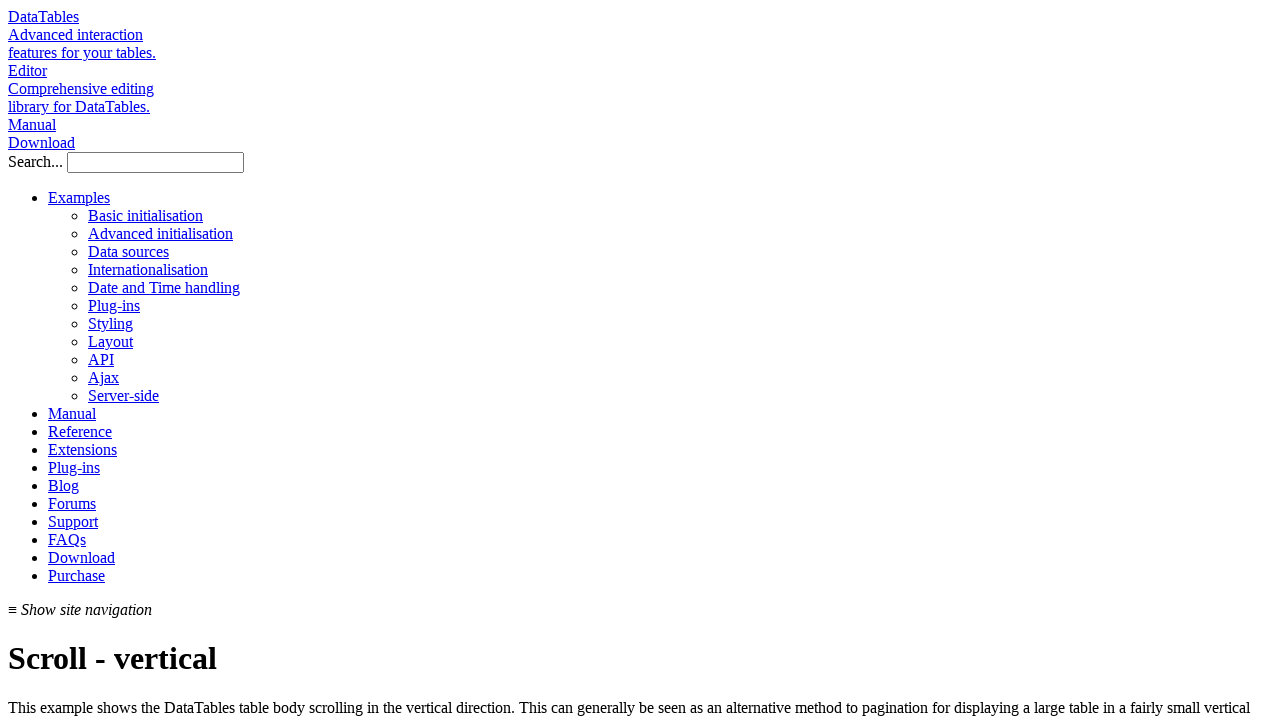

Navigated to DataTables scroll_y example page
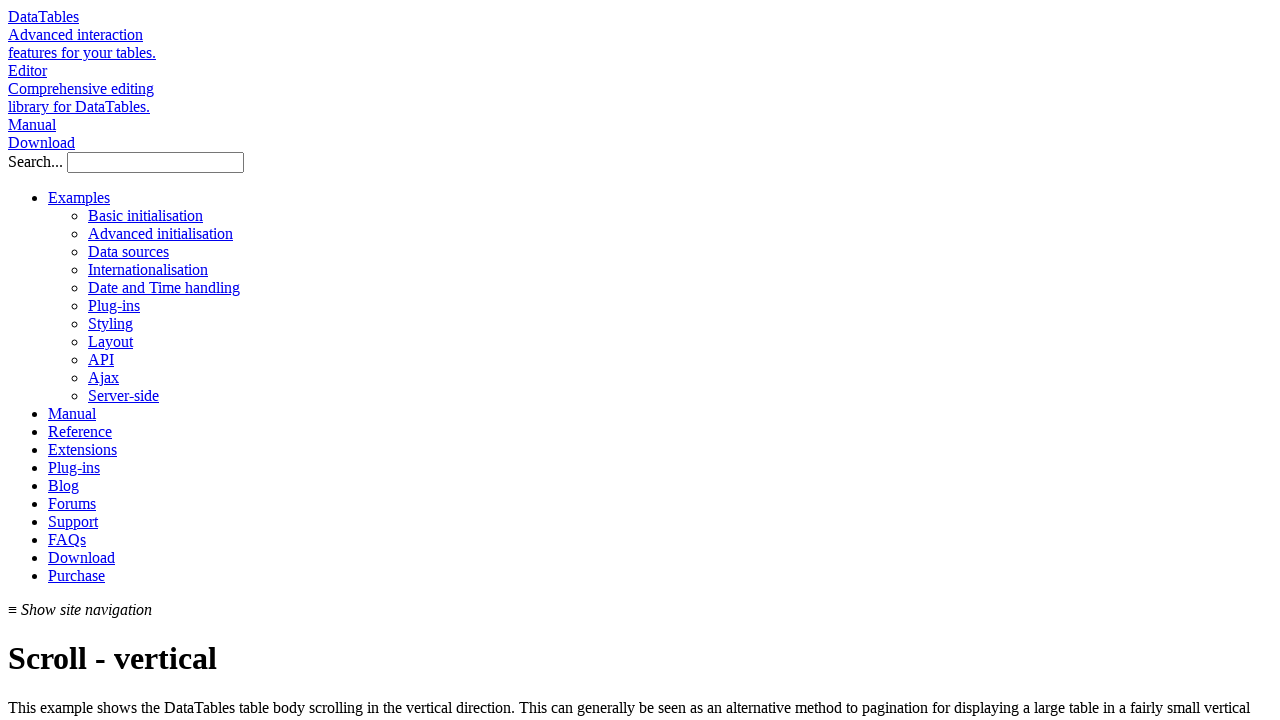

Located scrollable table element with id 'example'
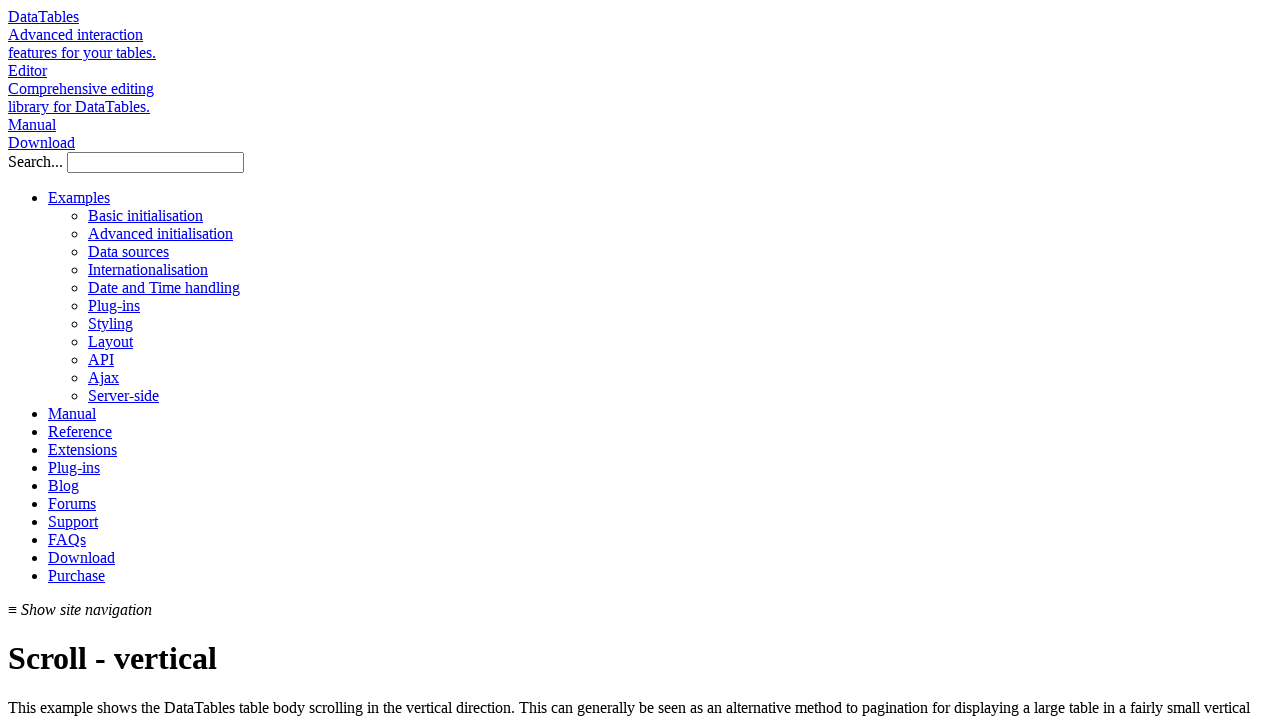

Pressed PageDown key to scroll within table on #example
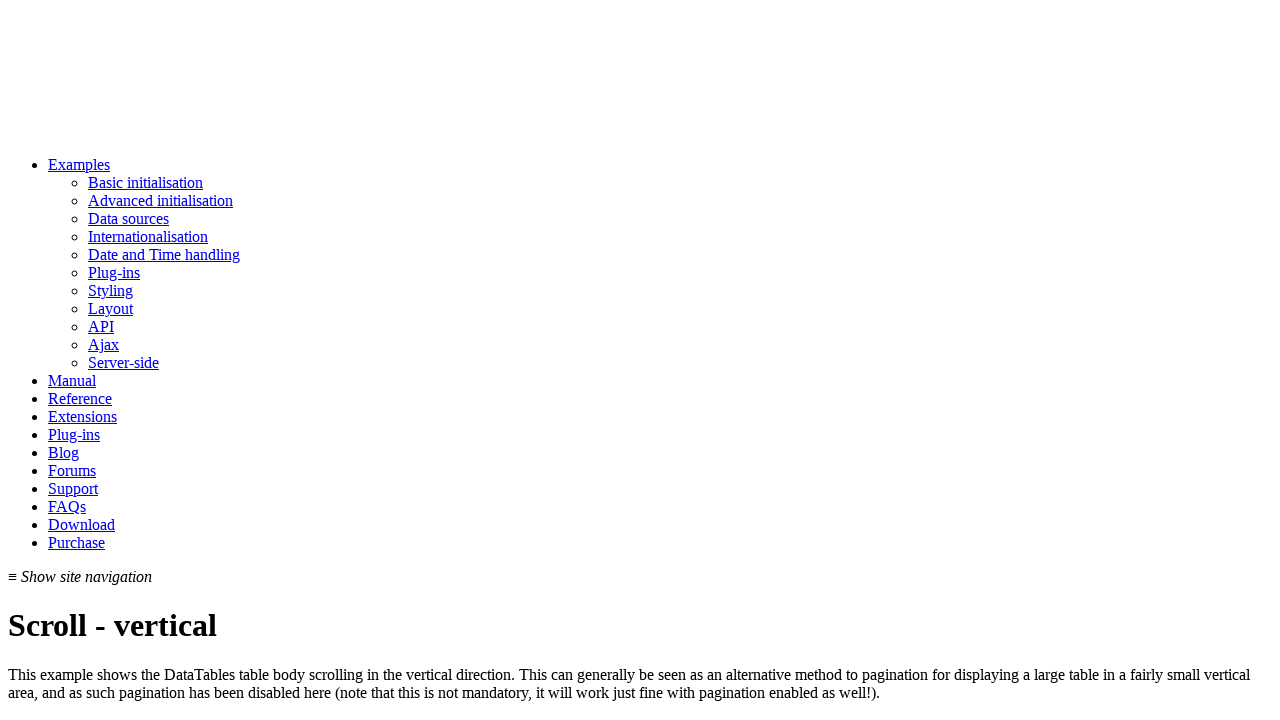

Waited 500ms for dynamic content to load after scrolling
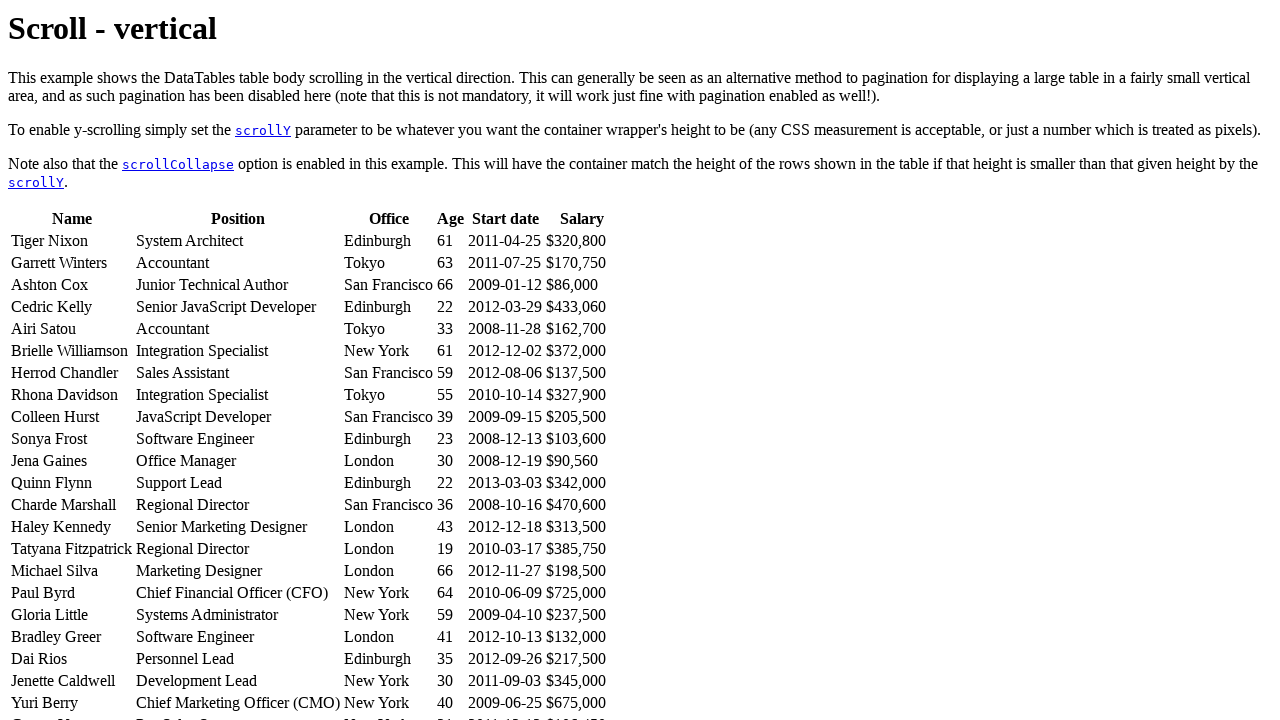

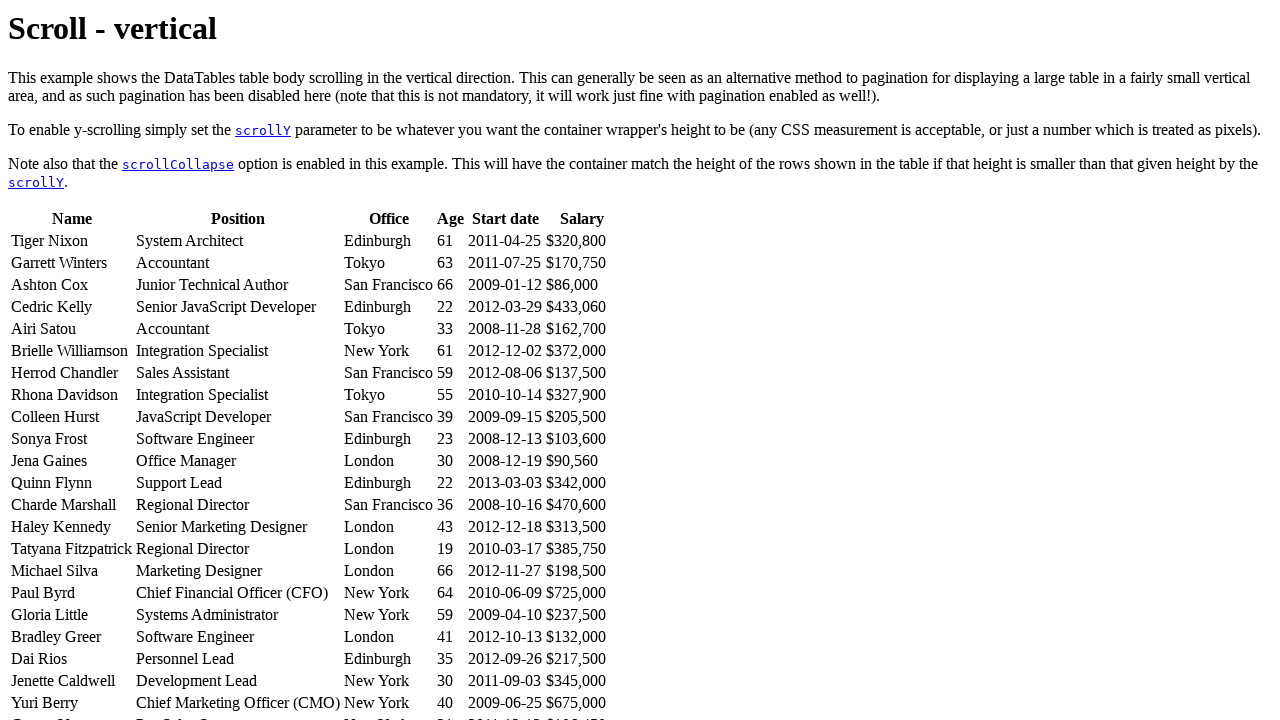